Initializes a browser and navigates to the Selenium QA Bible website, then maximizes the window. This is a basic browser setup test.

Starting URL: https://selenium.qabible.in/

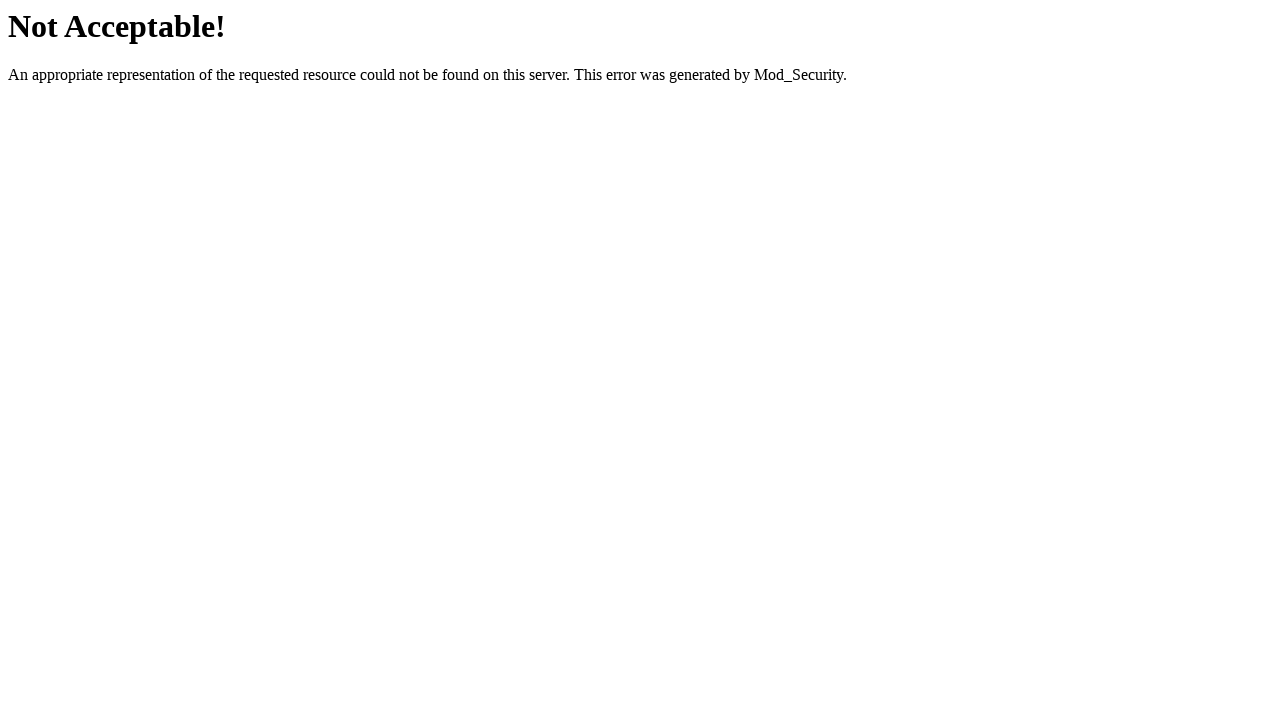

Set viewport size to 1920x1080 to maximize window
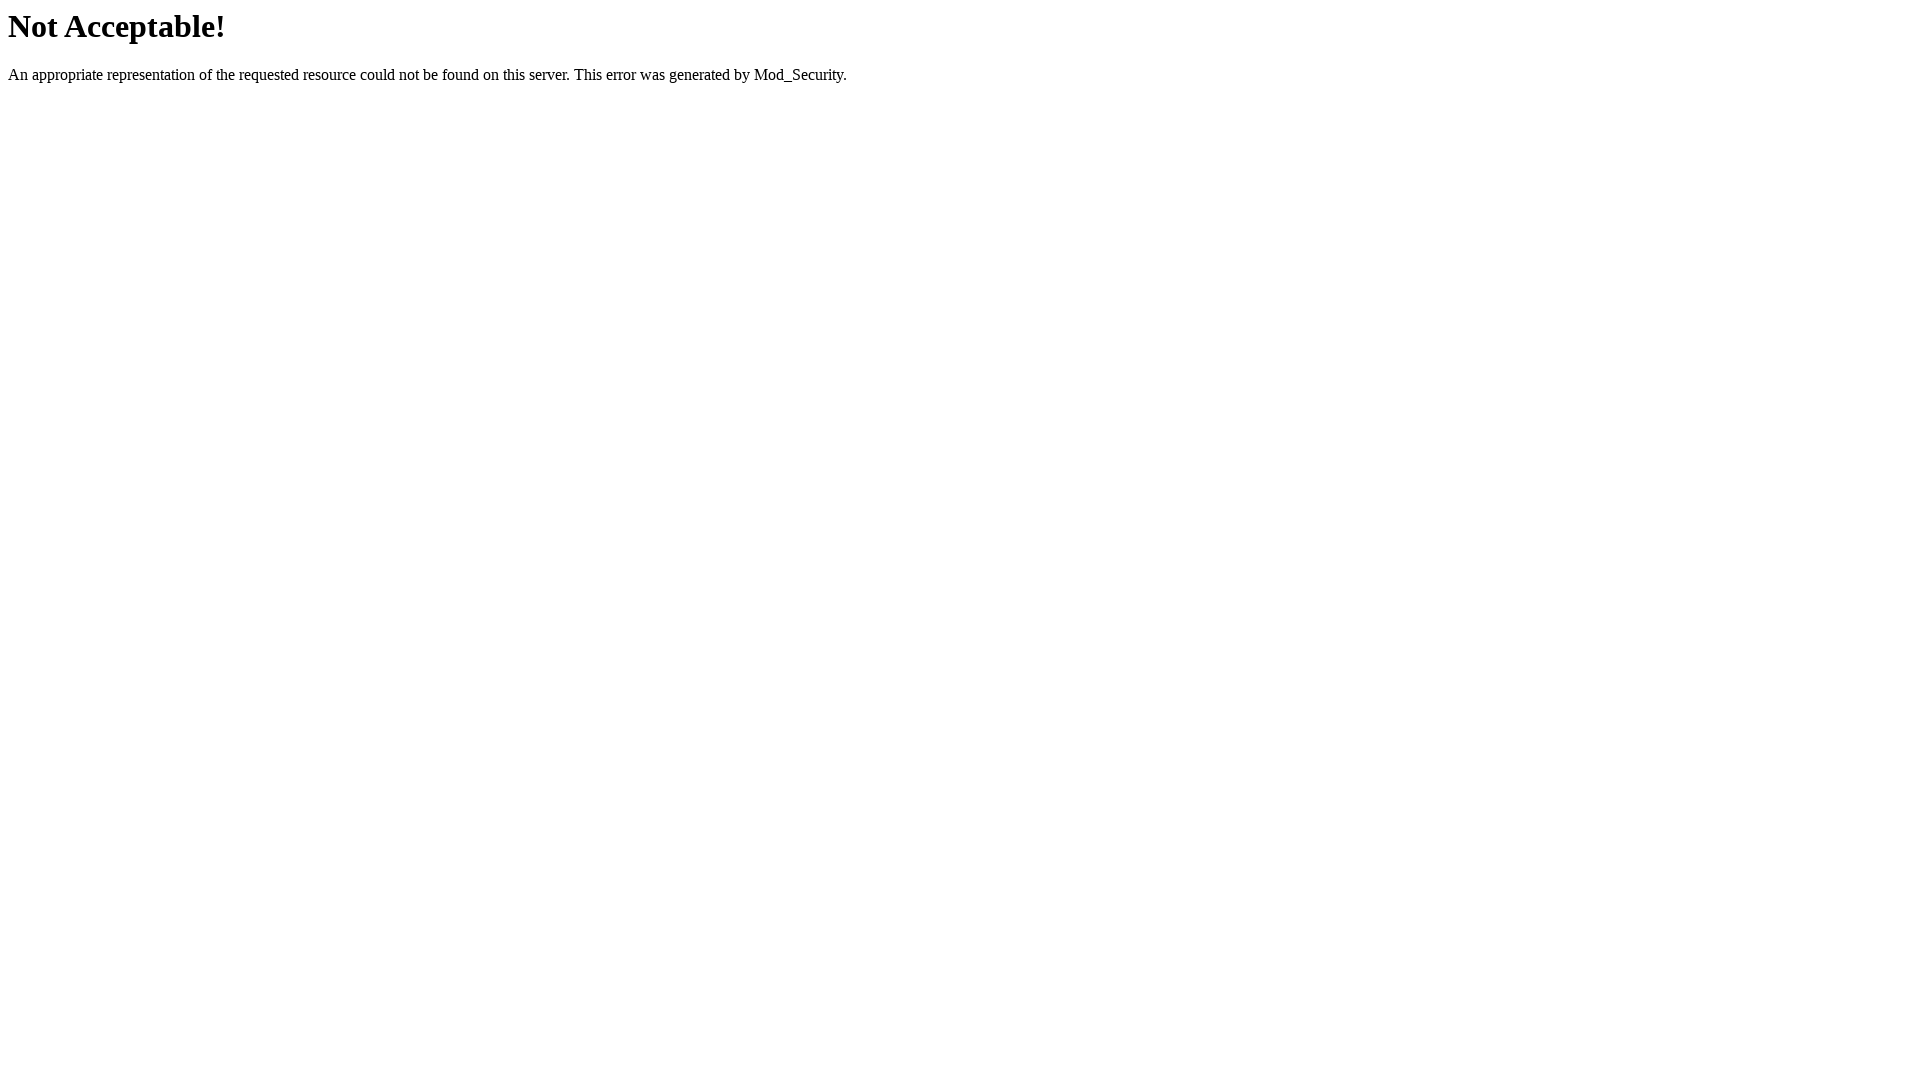

Page fully loaded - DOM content ready
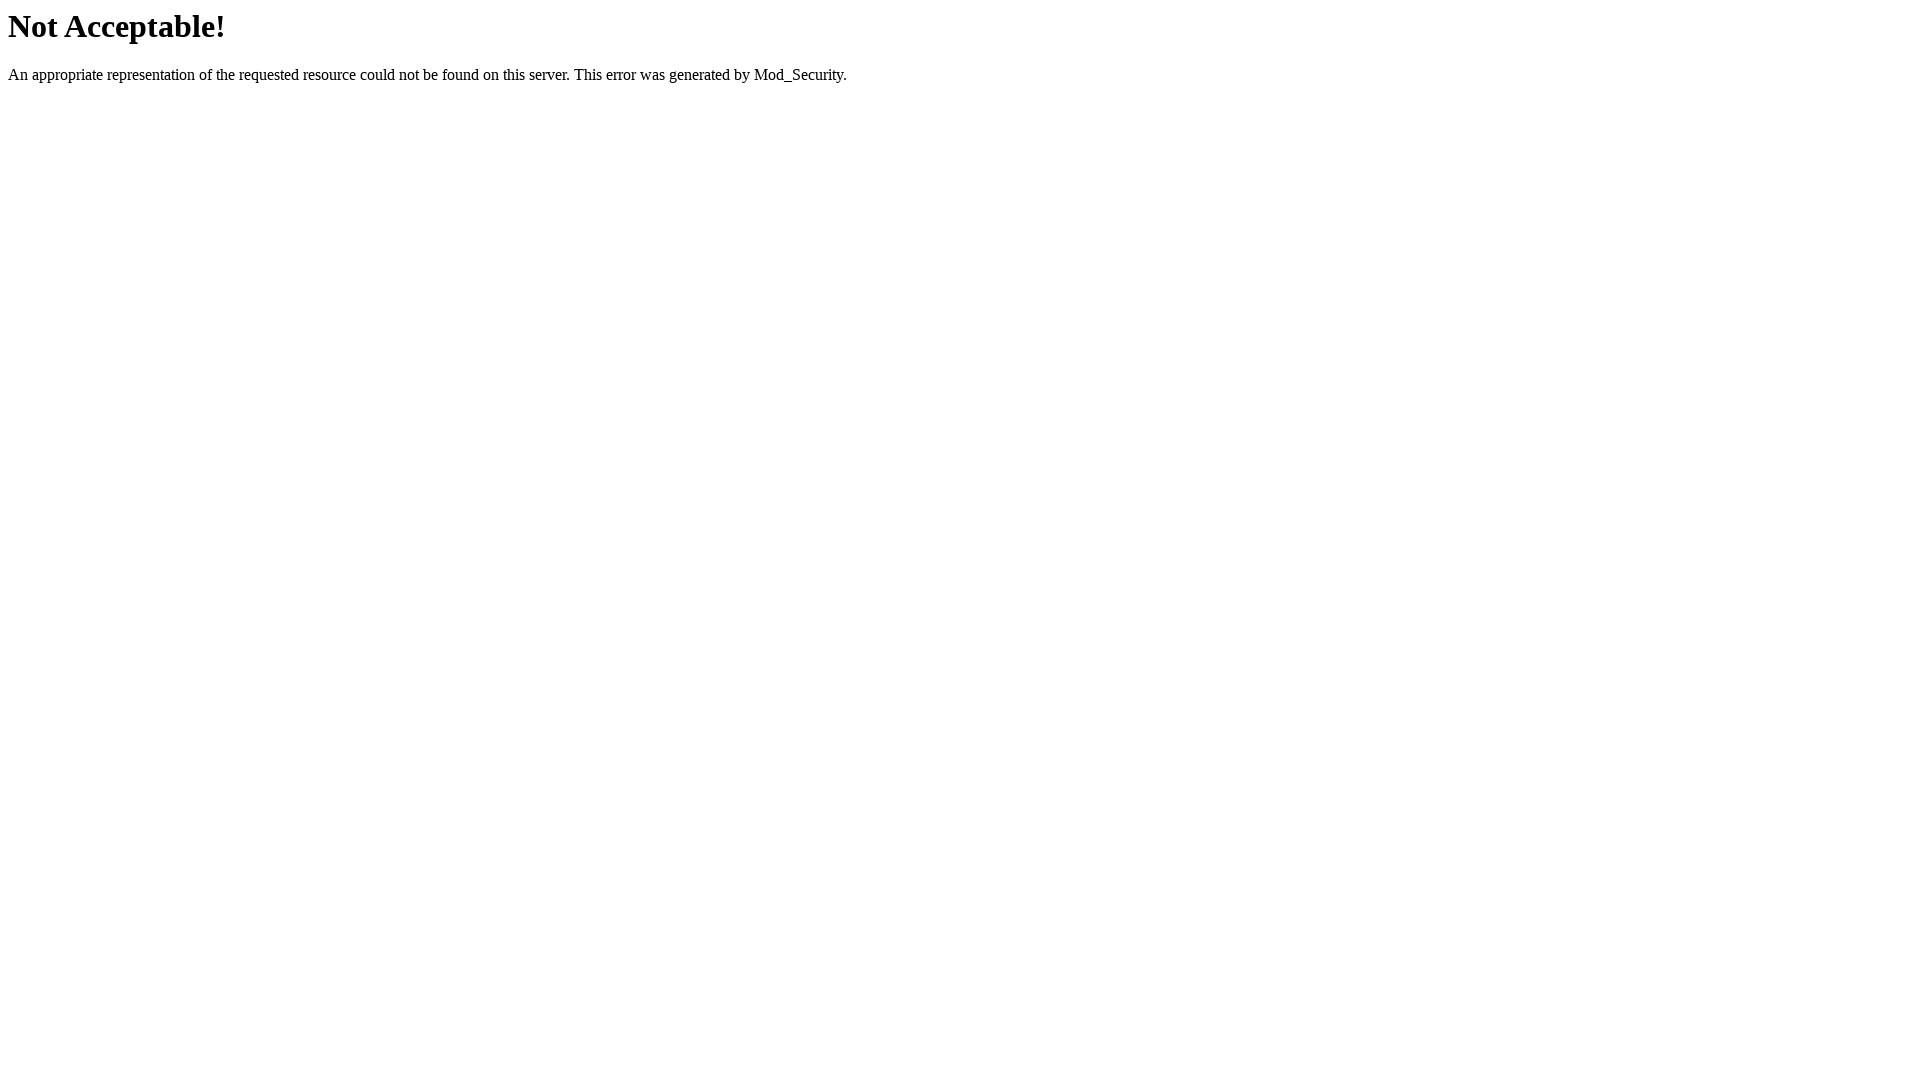

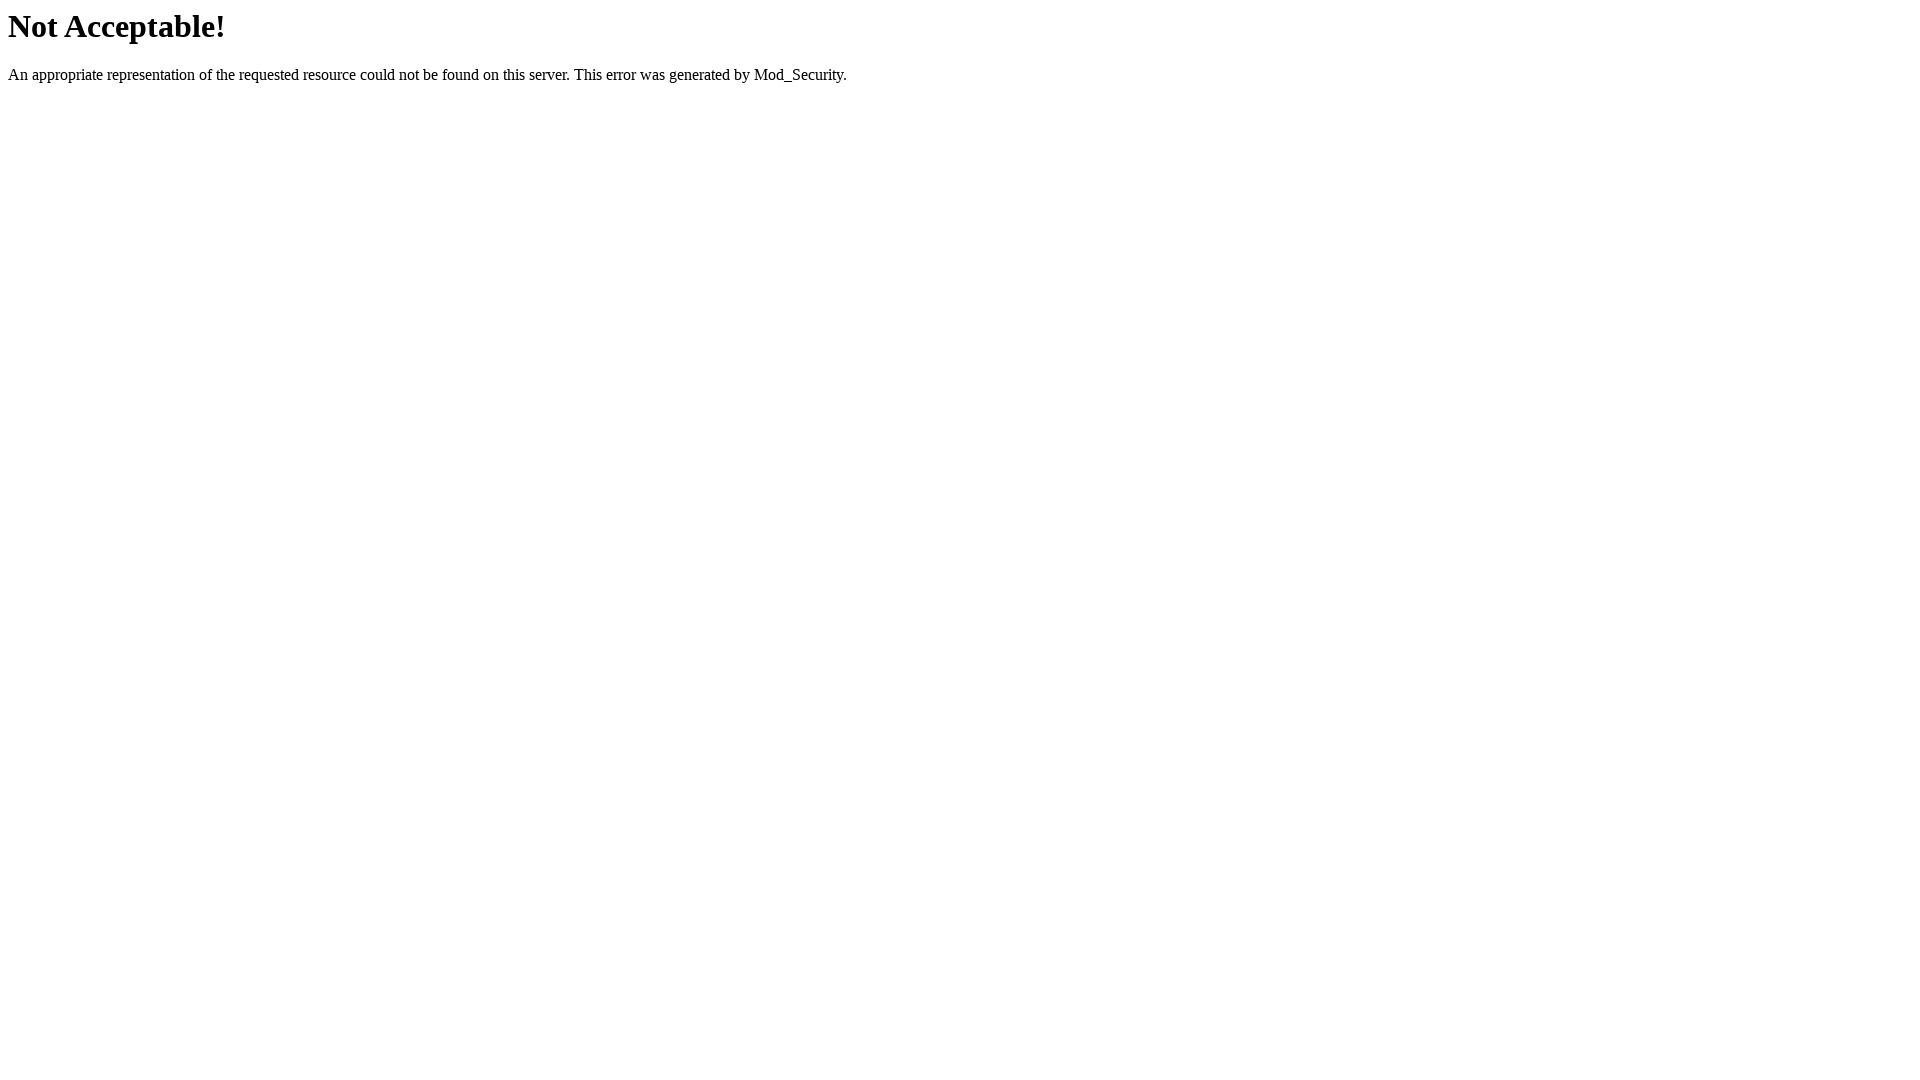